Tests flight booking workflow on BlazeDemo by selecting departure/destination cities, choosing a flight, and completing the purchase form with passenger details

Starting URL: https://blazedemo.com/

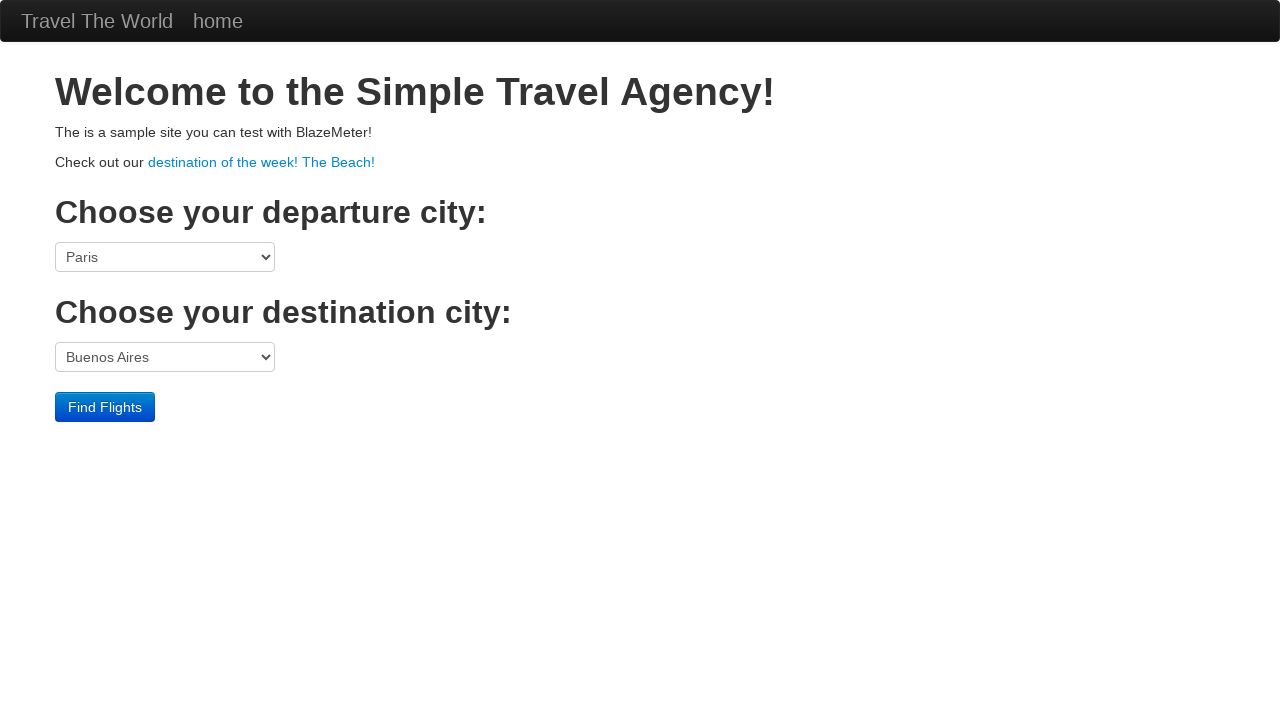

Selected Boston as departure city on select[name='fromPort']
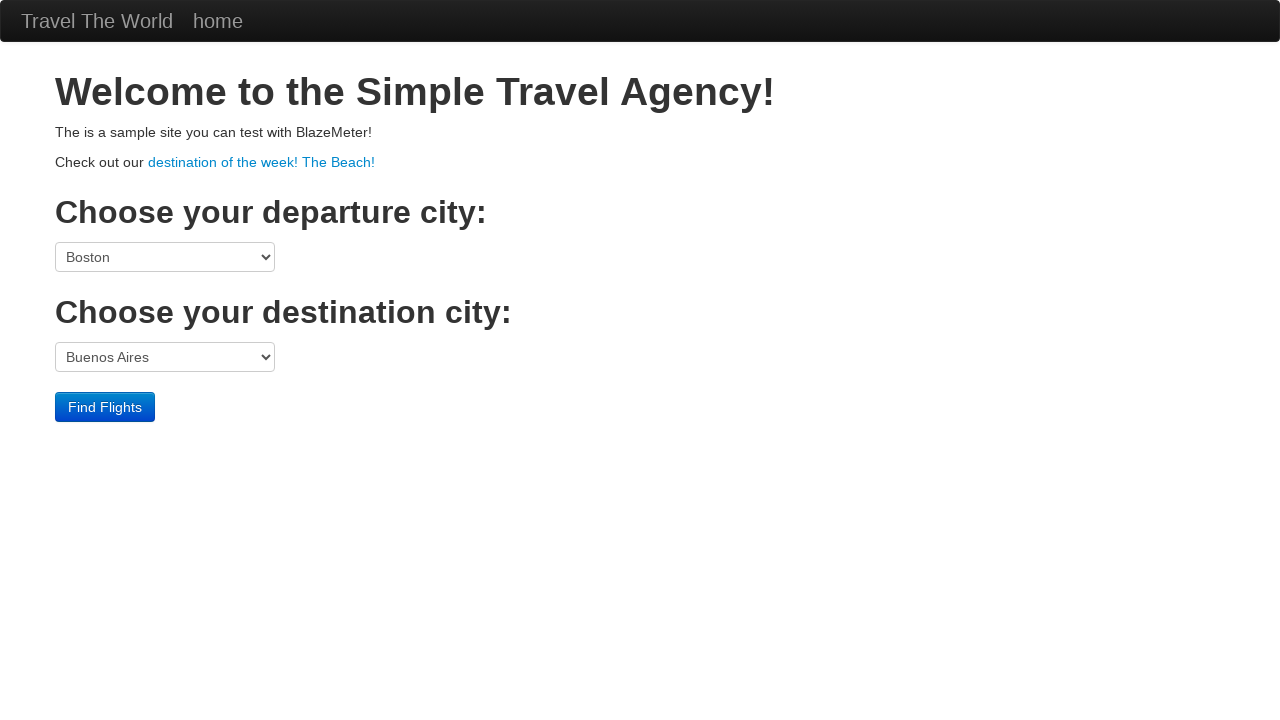

Selected London as destination city on select[name='toPort']
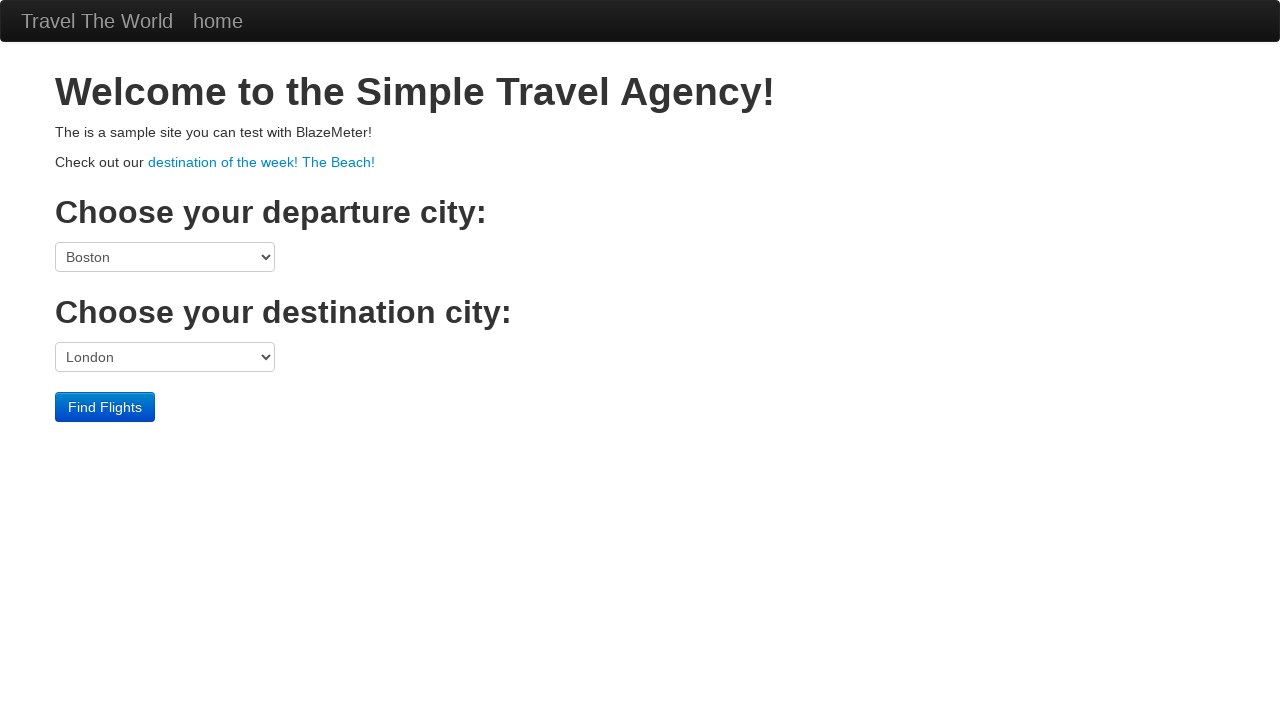

Clicked Find Flights button at (105, 407) on xpath=/html/body/div[3]/form/div/input
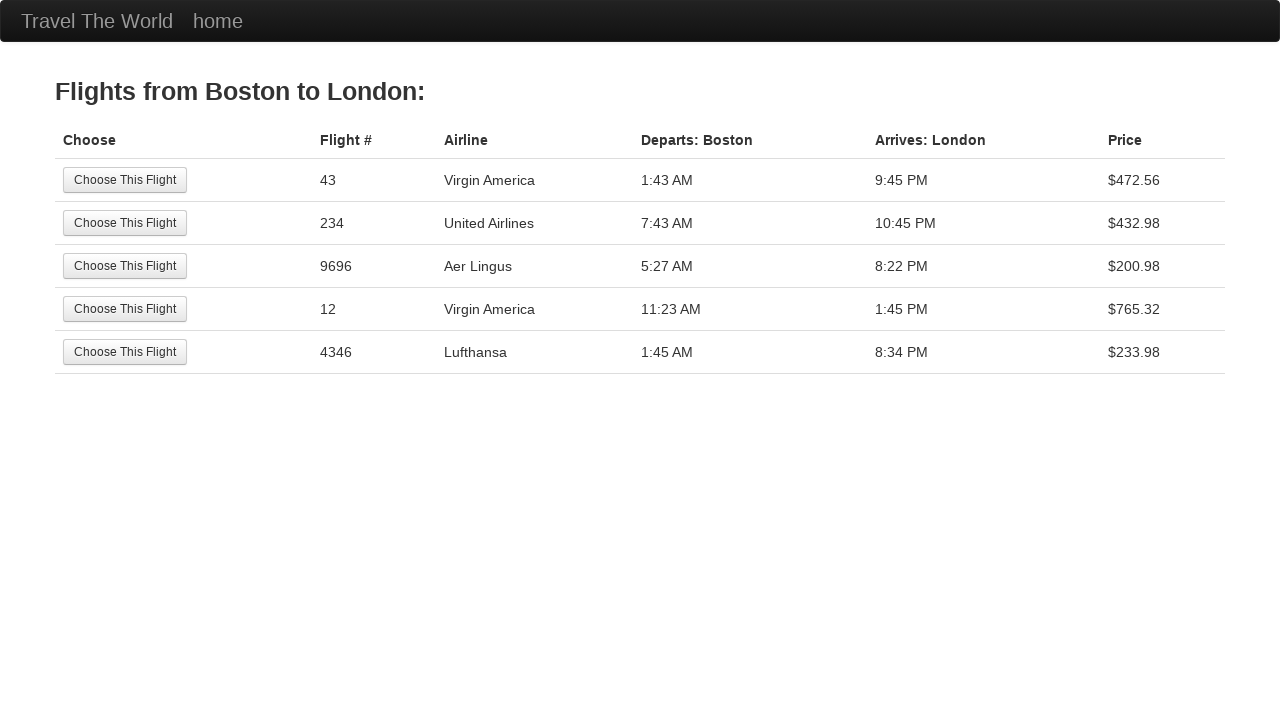

Flight results loaded
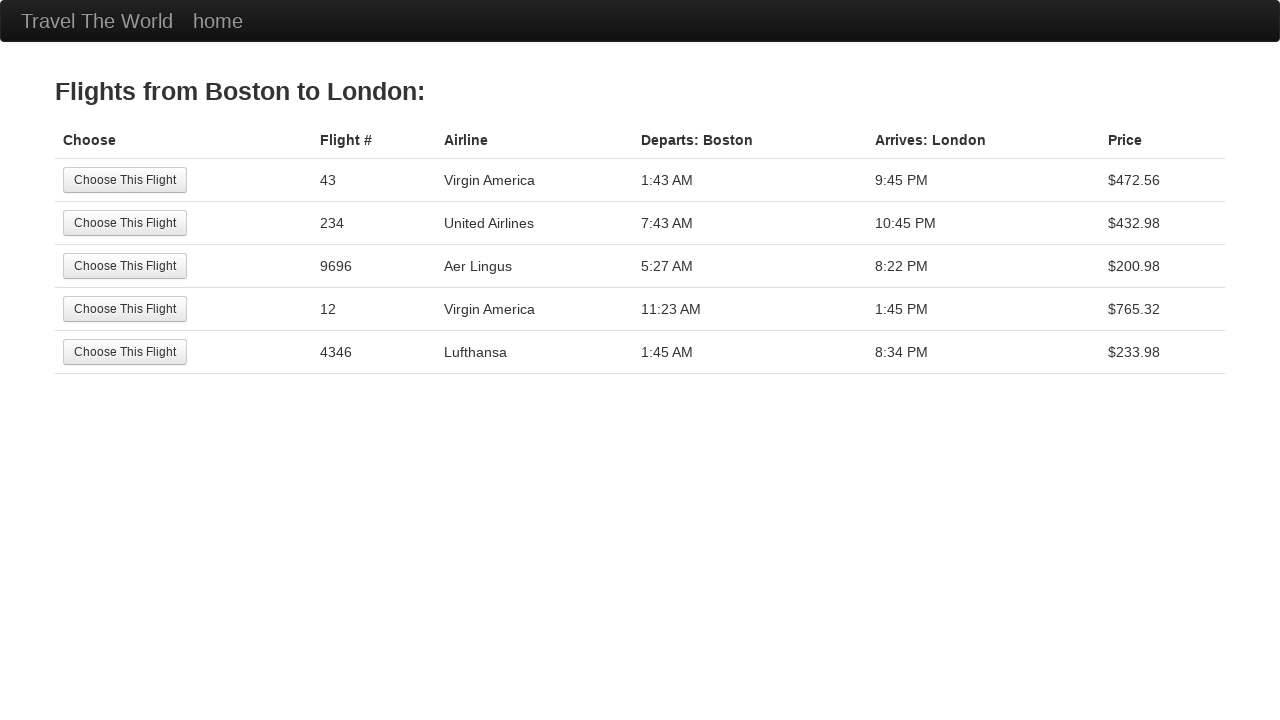

Selected a flight from results at (125, 223) on xpath=/html/body/div[2]/table/tbody/tr[2]/td[1]/input
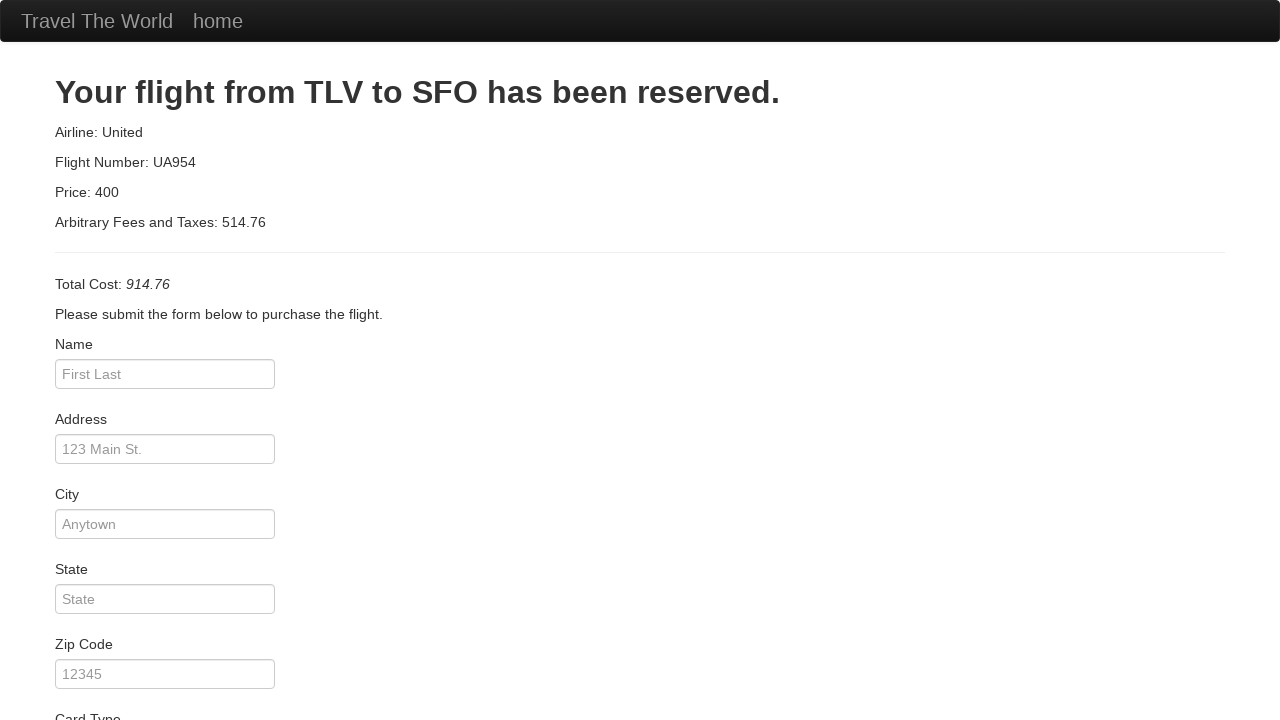

Filled passenger name: dinesh on #inputName
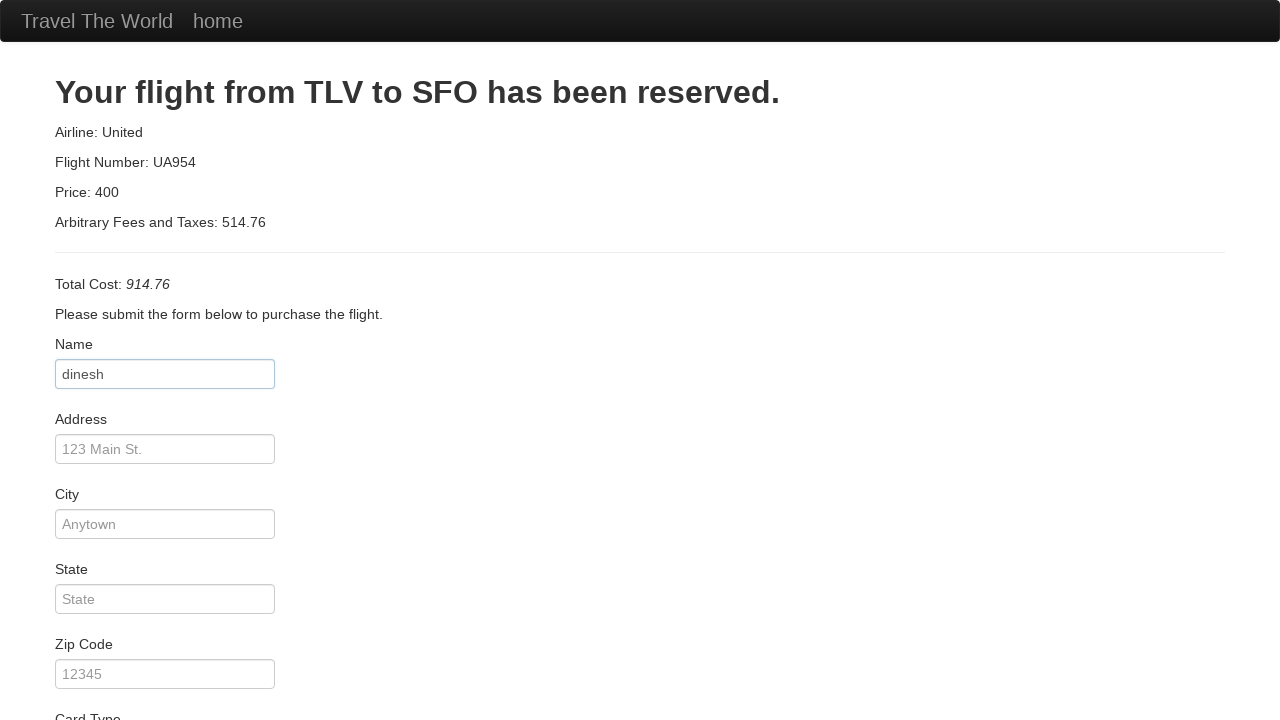

Filled address: avadi on #address
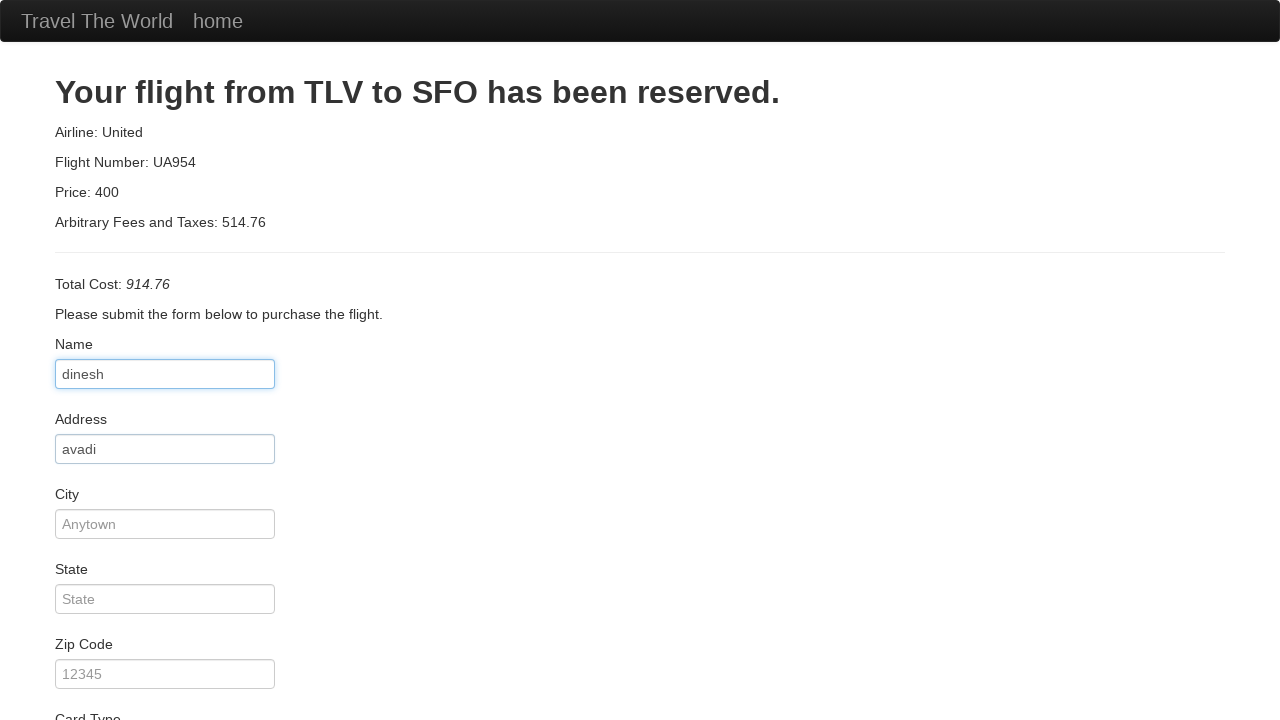

Filled city: chennai on #city
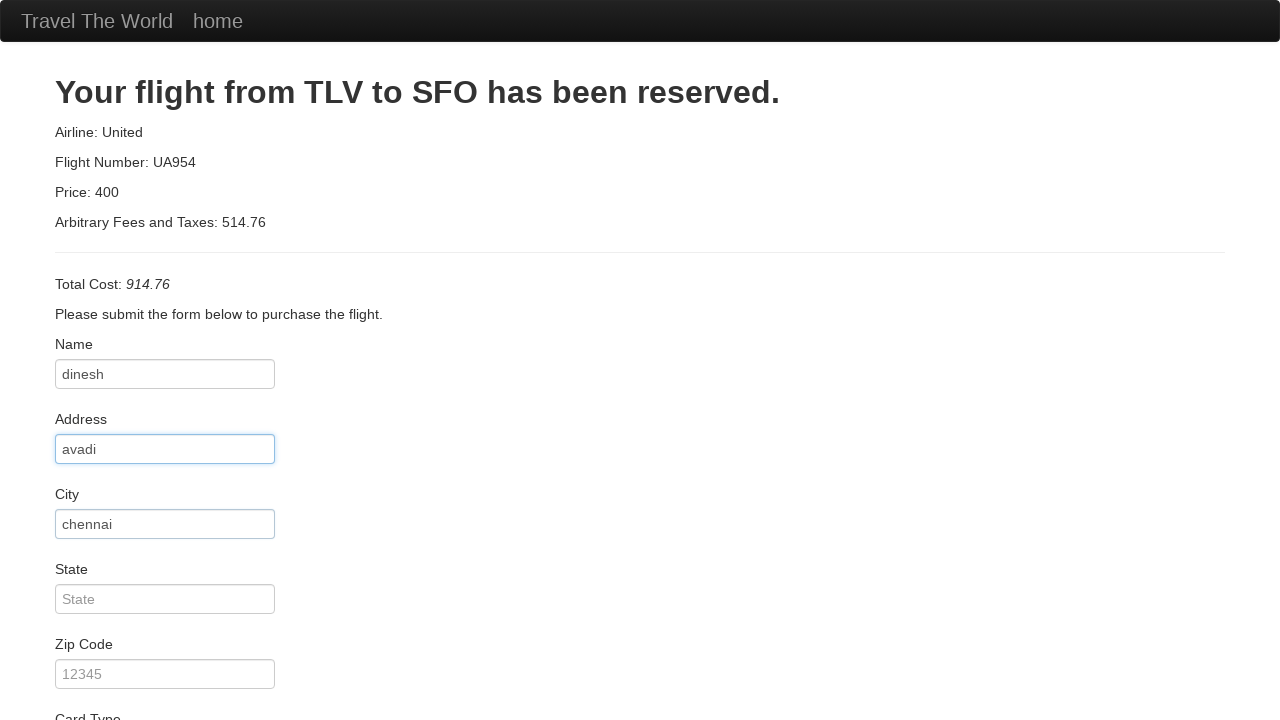

Filled state: tn on #state
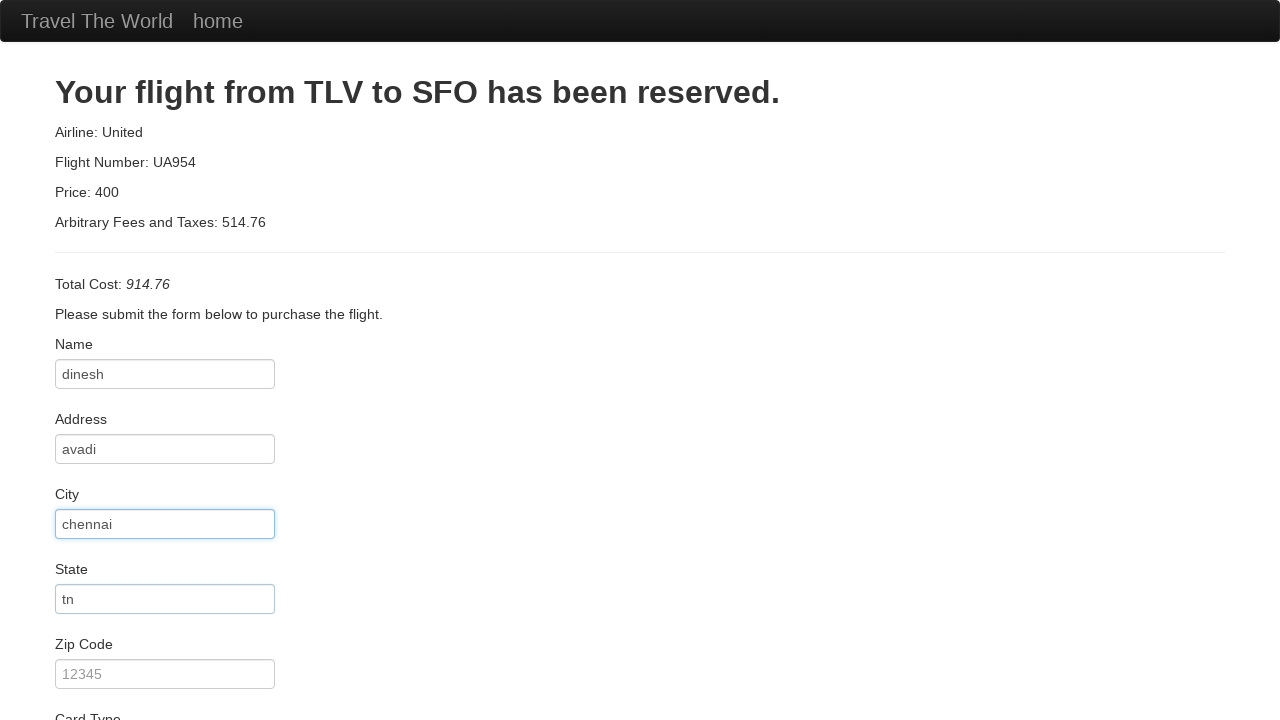

Filled zip code: 600054 on #zipCode
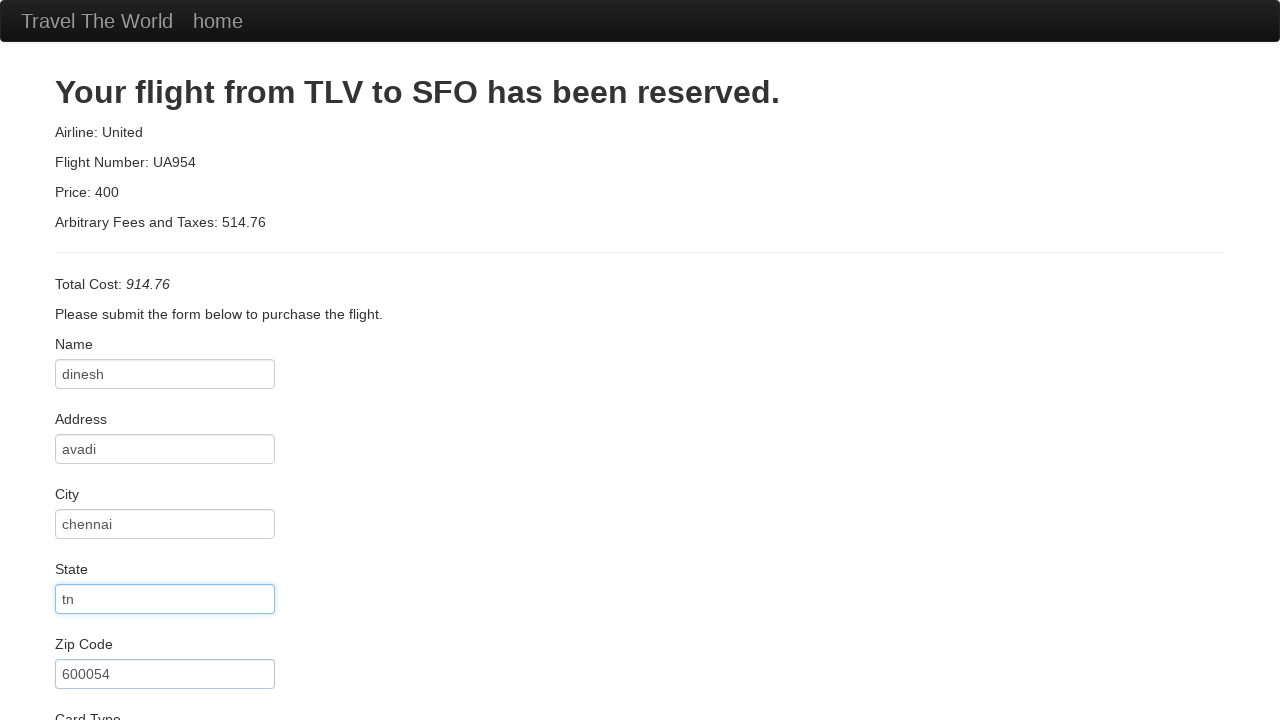

Selected American Express as card type on select[name='cardType']
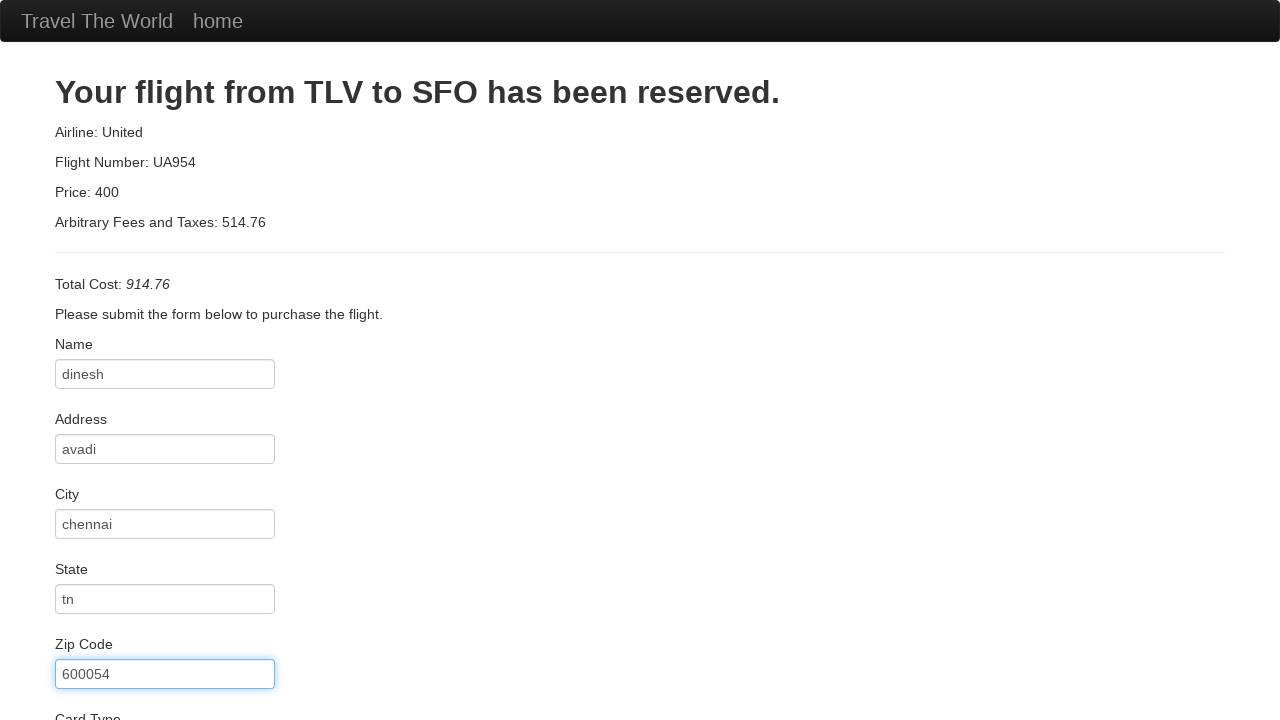

Filled credit card number on #creditCardNumber
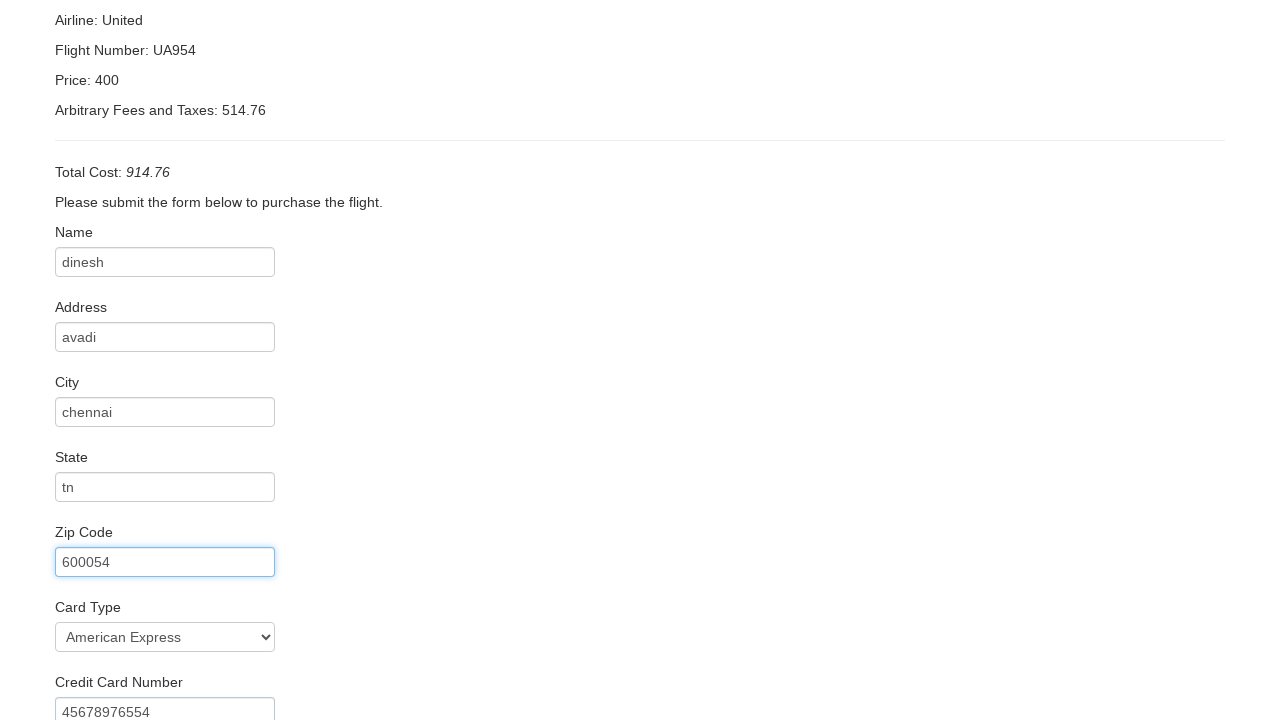

Filled credit card month: 6 on #creditCardMonth
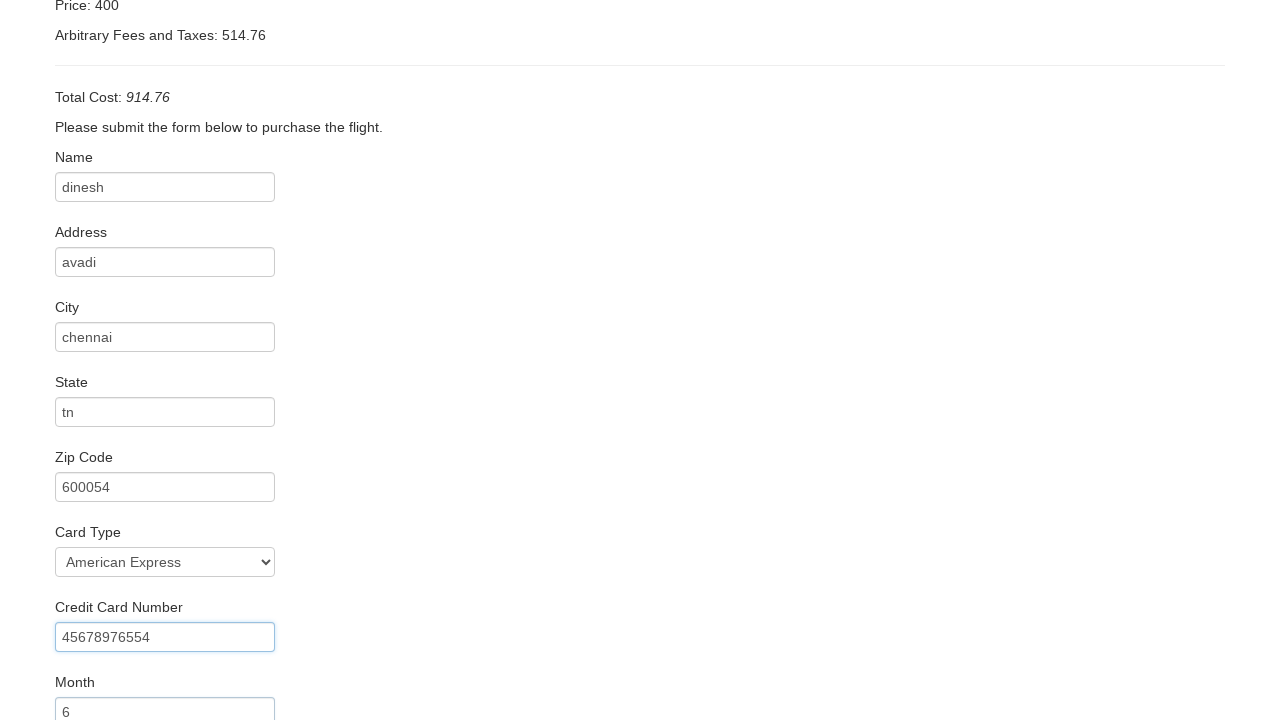

Filled credit card year: 2027 on #creditCardYear
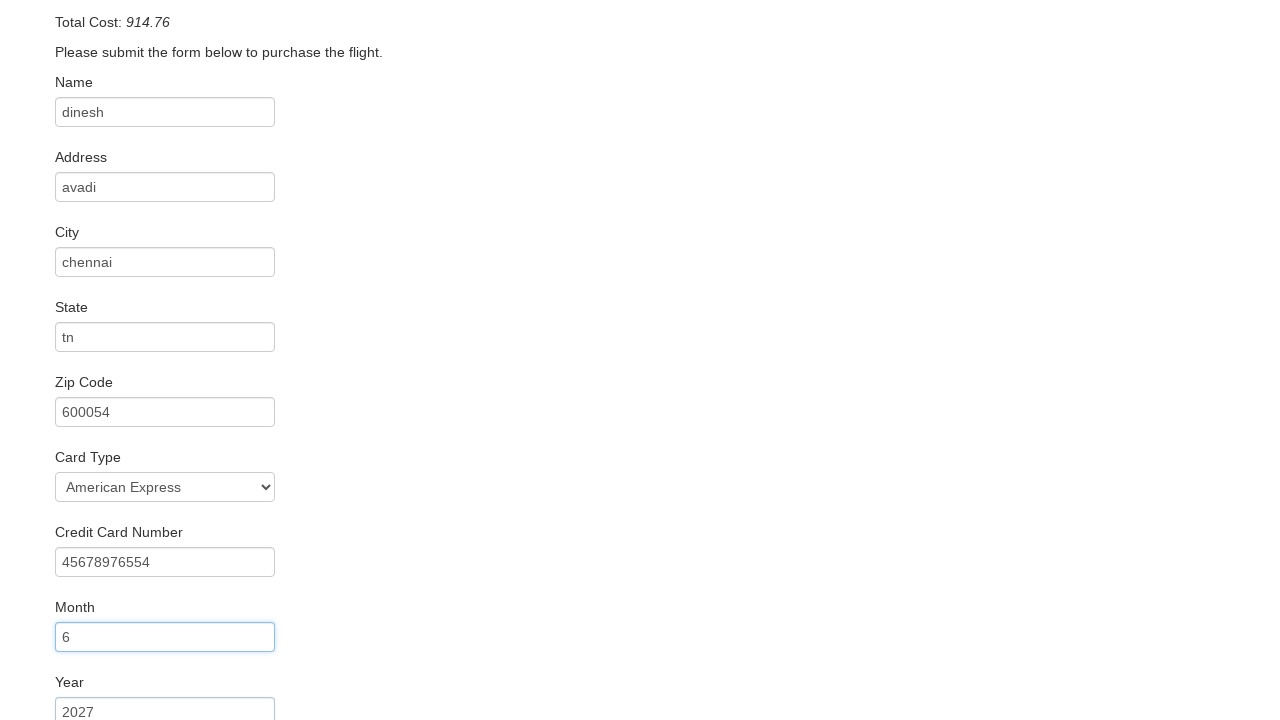

Filled name on card: DINESH on #nameOnCard
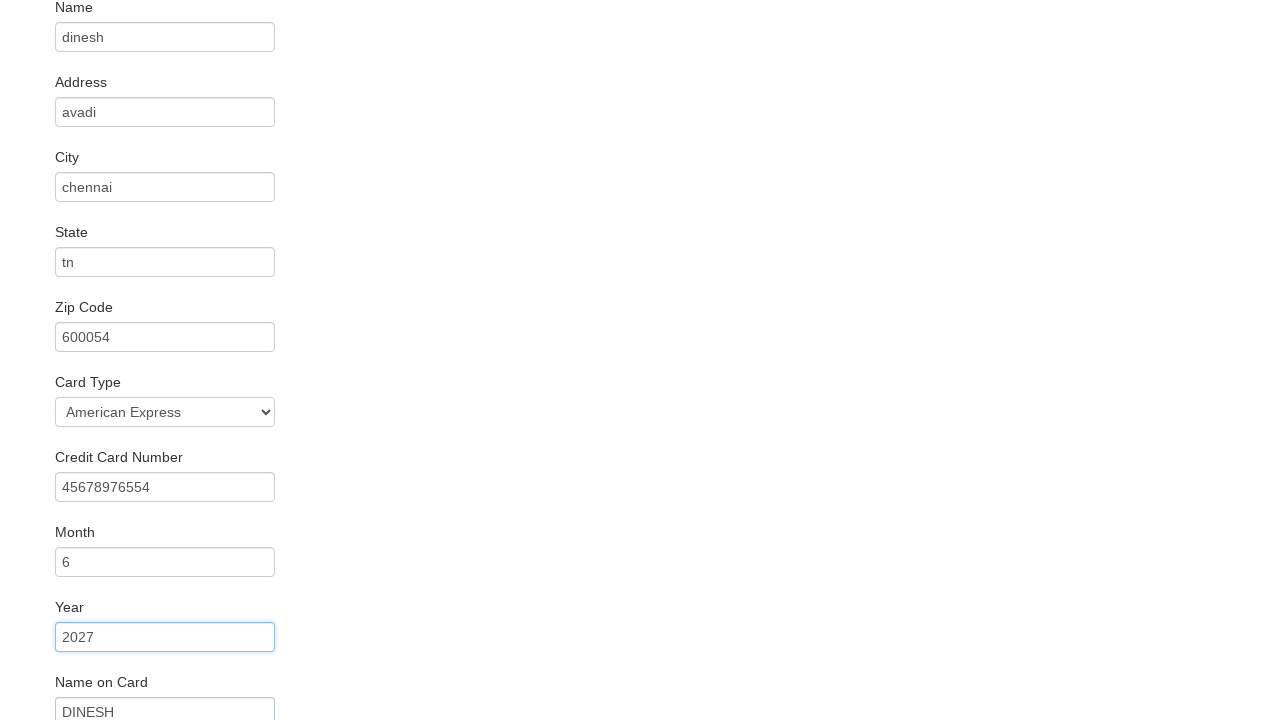

Clicked purchase submission button at (118, 685) on xpath=/html/body/div[2]/form/div[11]/div/input
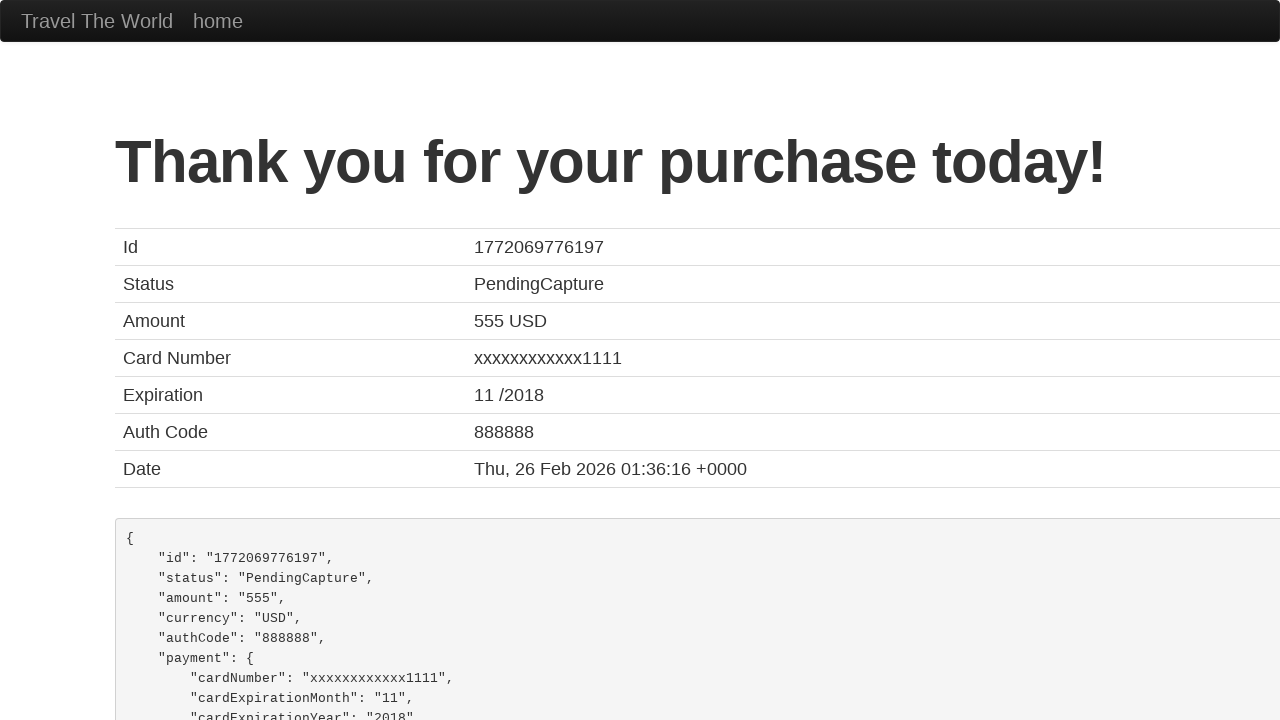

Flight booking confirmation page loaded
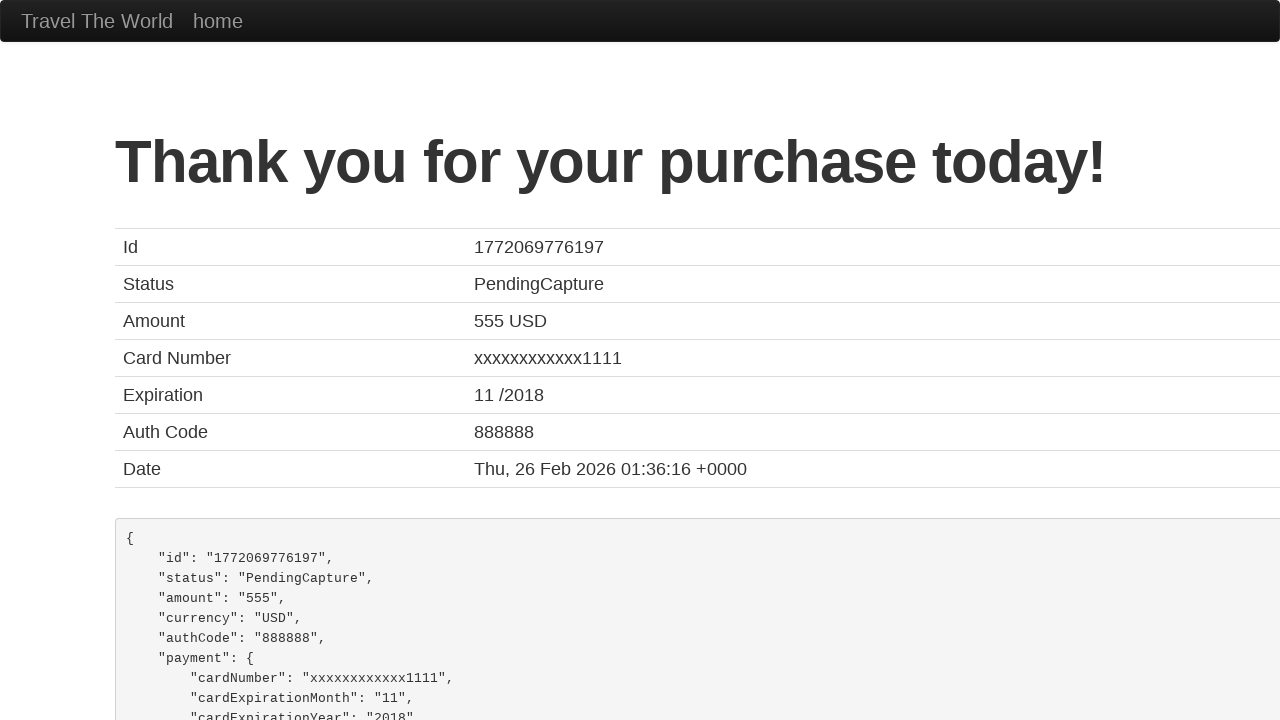

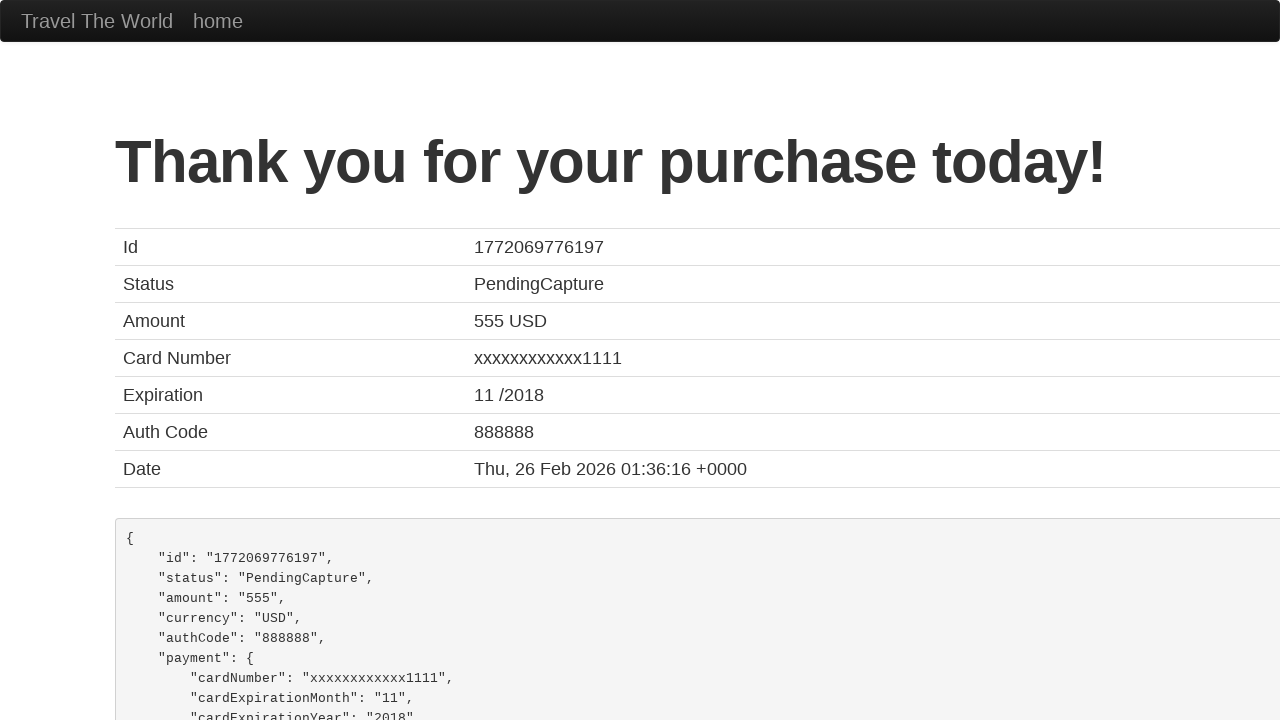